Tests infinite scroll functionality by scrolling to the last paragraph and waiting for more content to load

Starting URL: https://bonigarcia.dev/selenium-webdriver-java/infinite-scroll.html

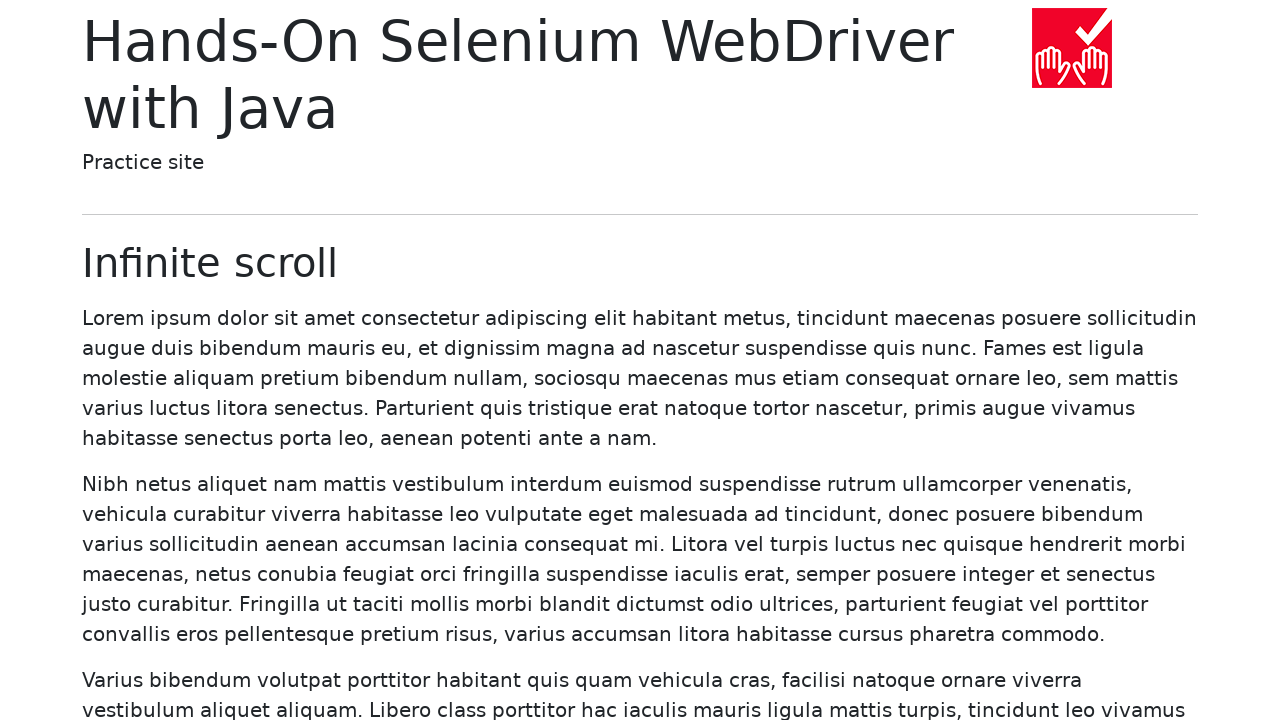

Waited for initial paragraphs to load
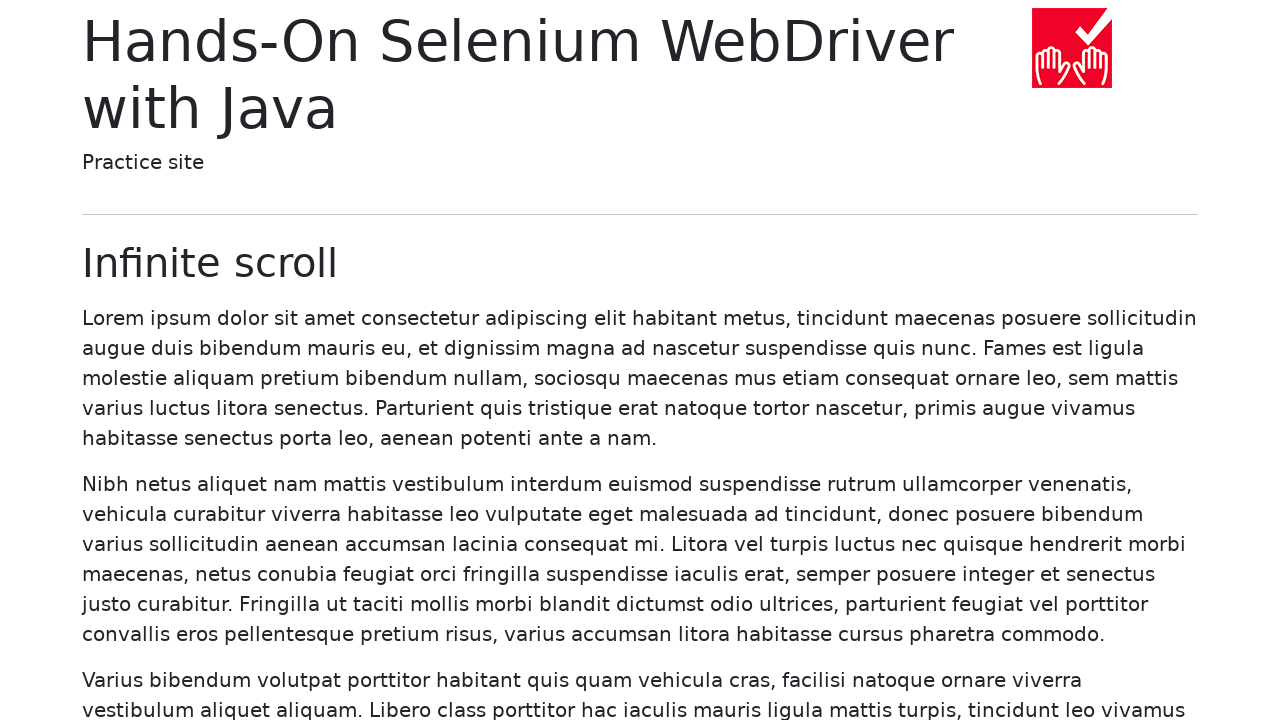

Located all paragraph elements
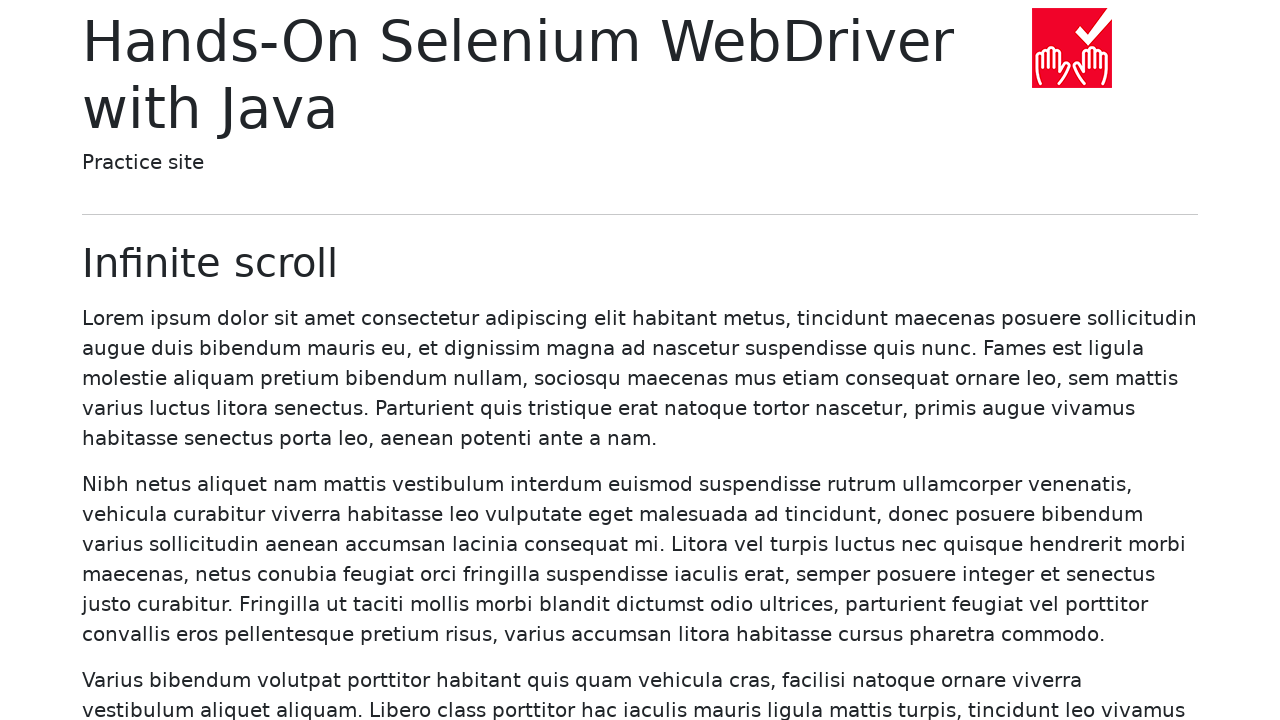

Counted initial paragraphs: 20
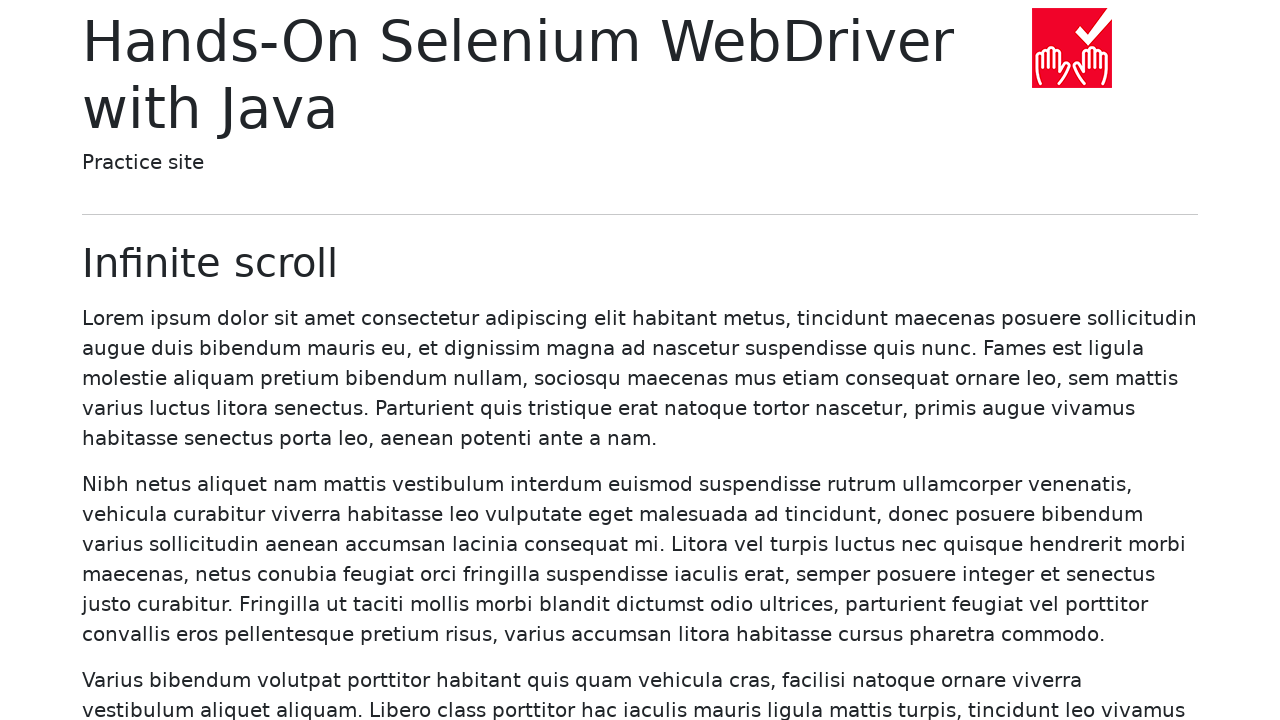

Located the last paragraph (#20)
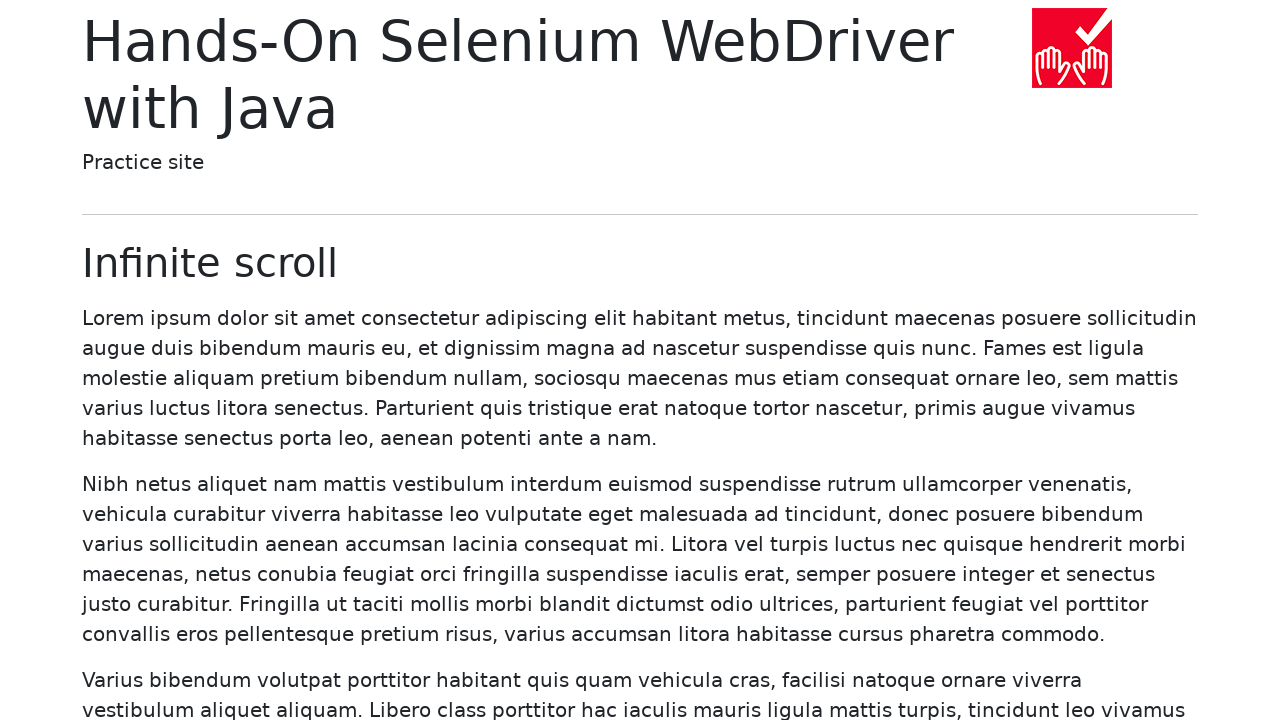

Scrolled the last paragraph into view to trigger infinite scroll
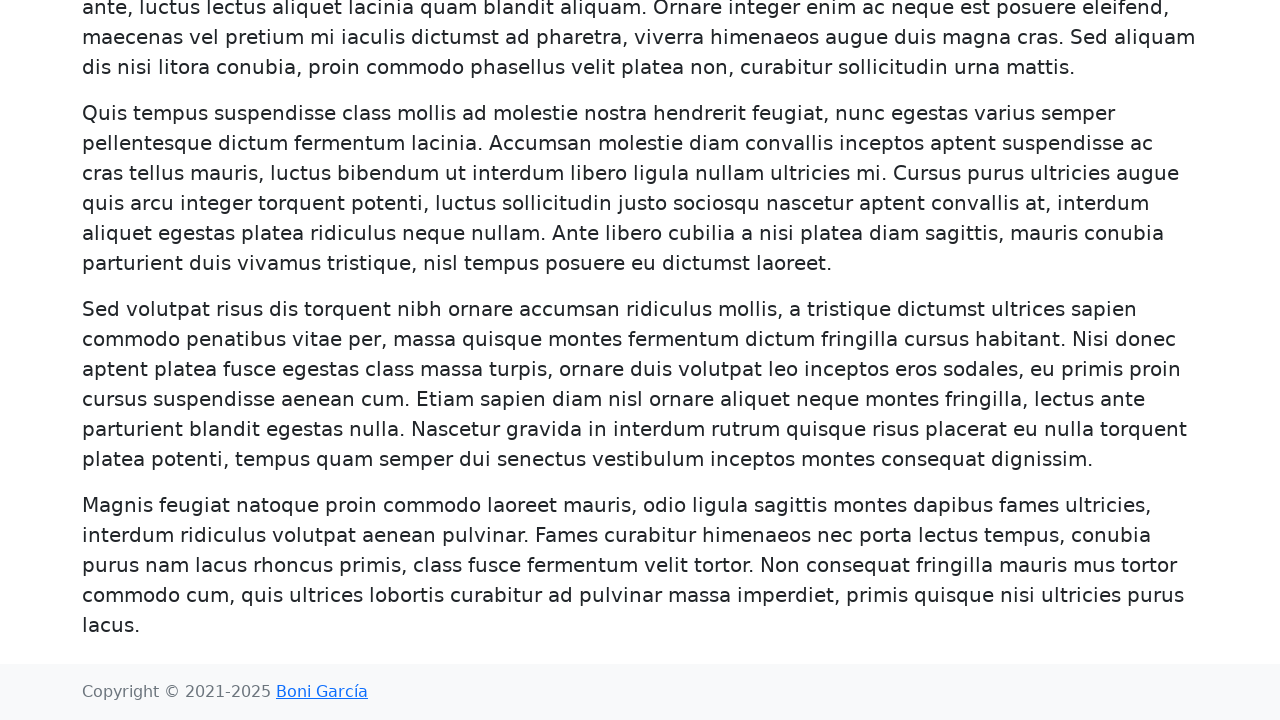

Waited for more paragraphs to load (target count > 20)
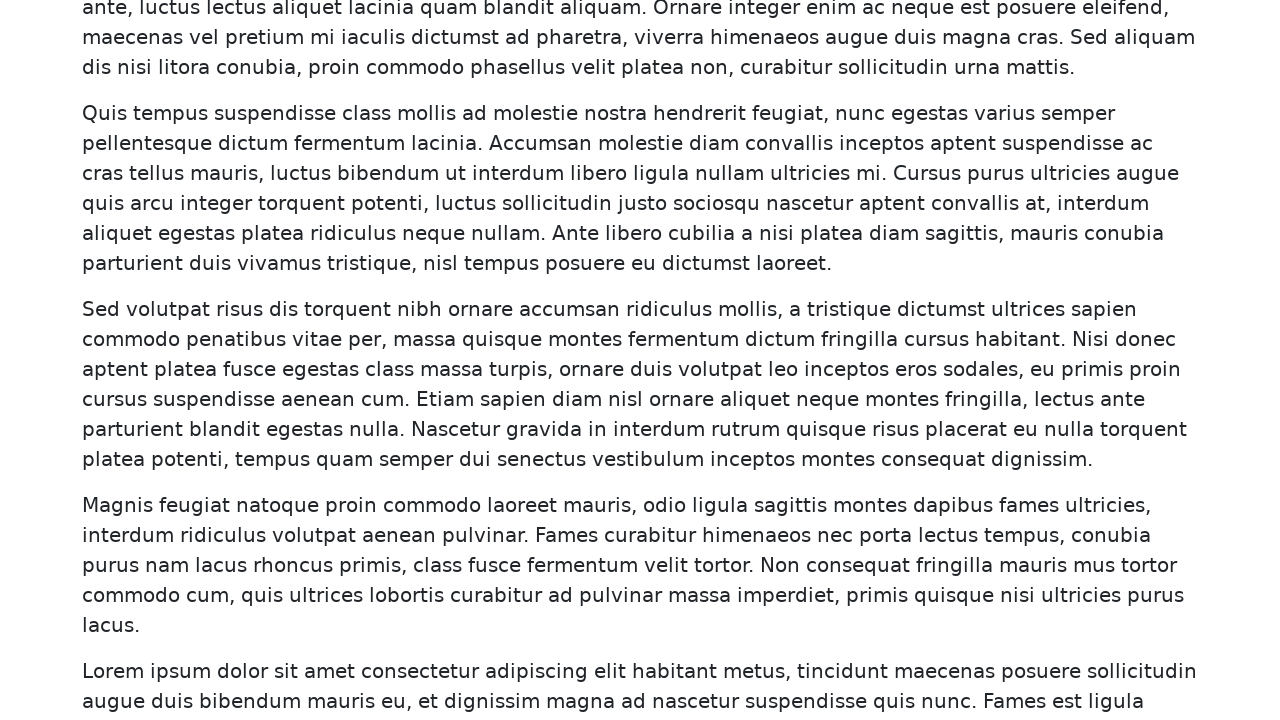

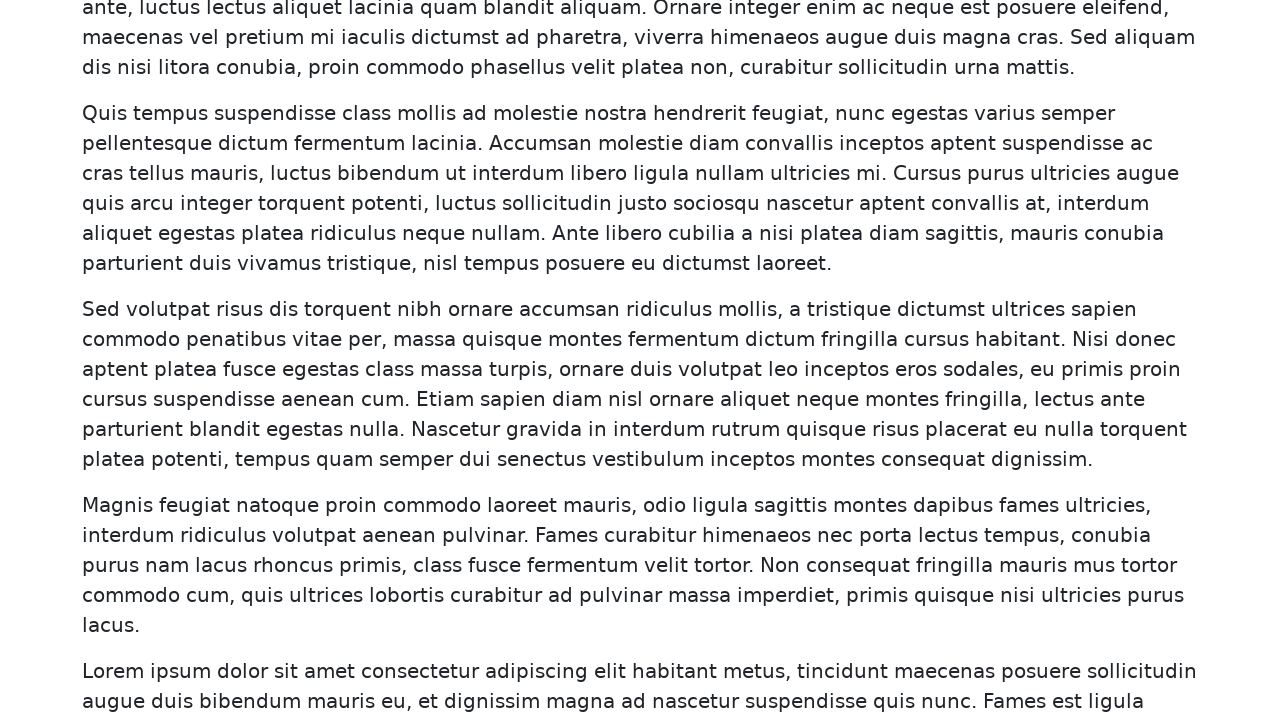